Navigates through a multi-level menu system by hovering over courses, then software testing, and double-clicking on Selenium certification training

Starting URL: http://greenstech.in/selenium-course-content.html

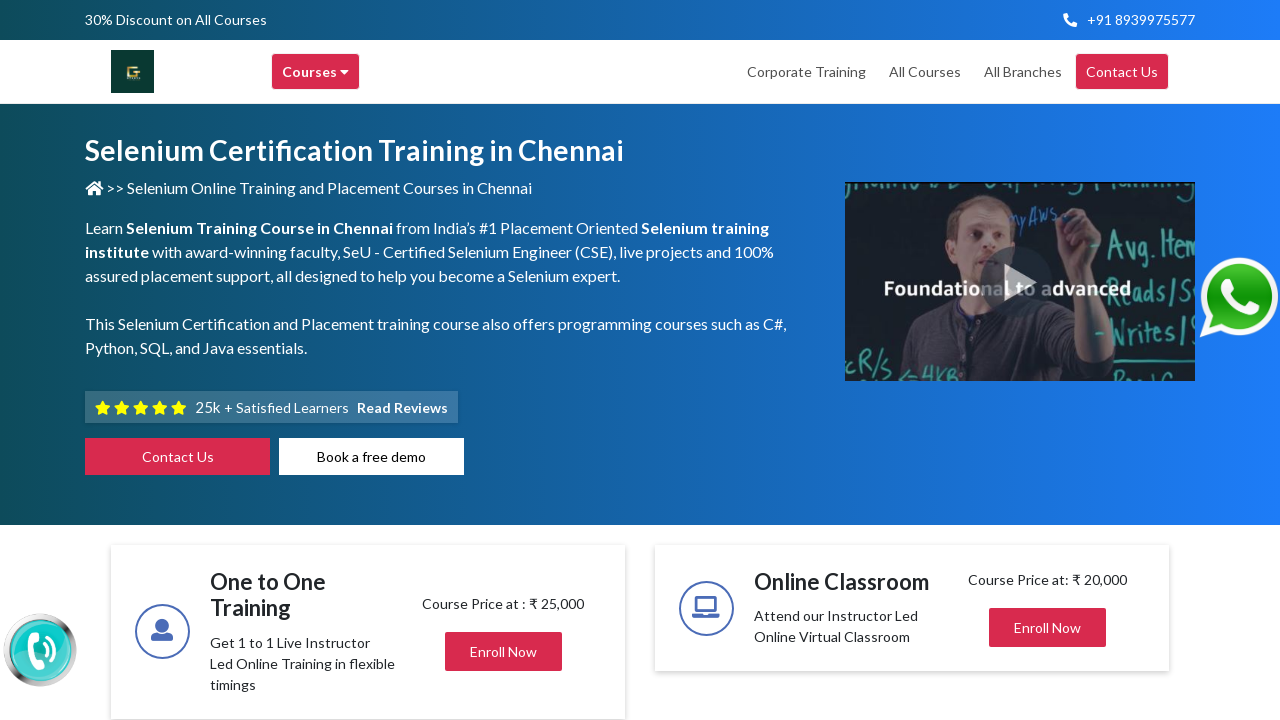

Hovered over courses menu at (316, 72) on div.header-browse-greens
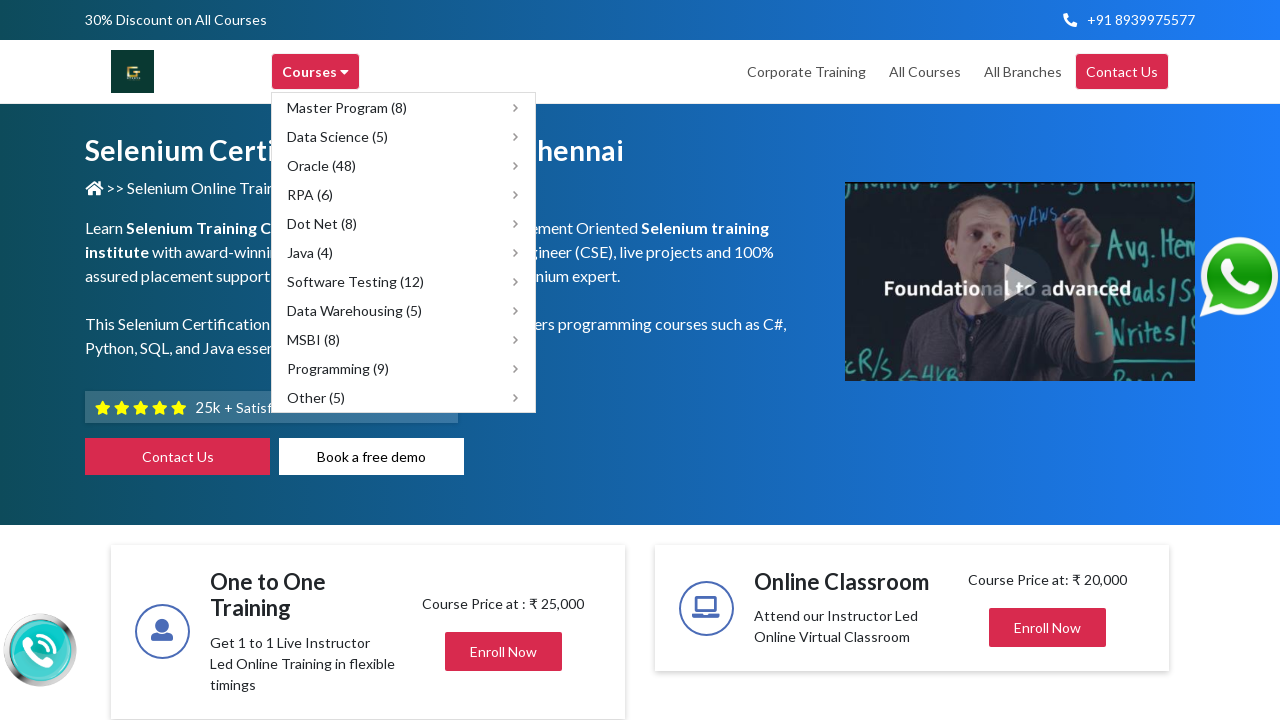

Hovered over Software Testing submenu at (356, 282) on xpath=//span[text()='Software Testing (12)']
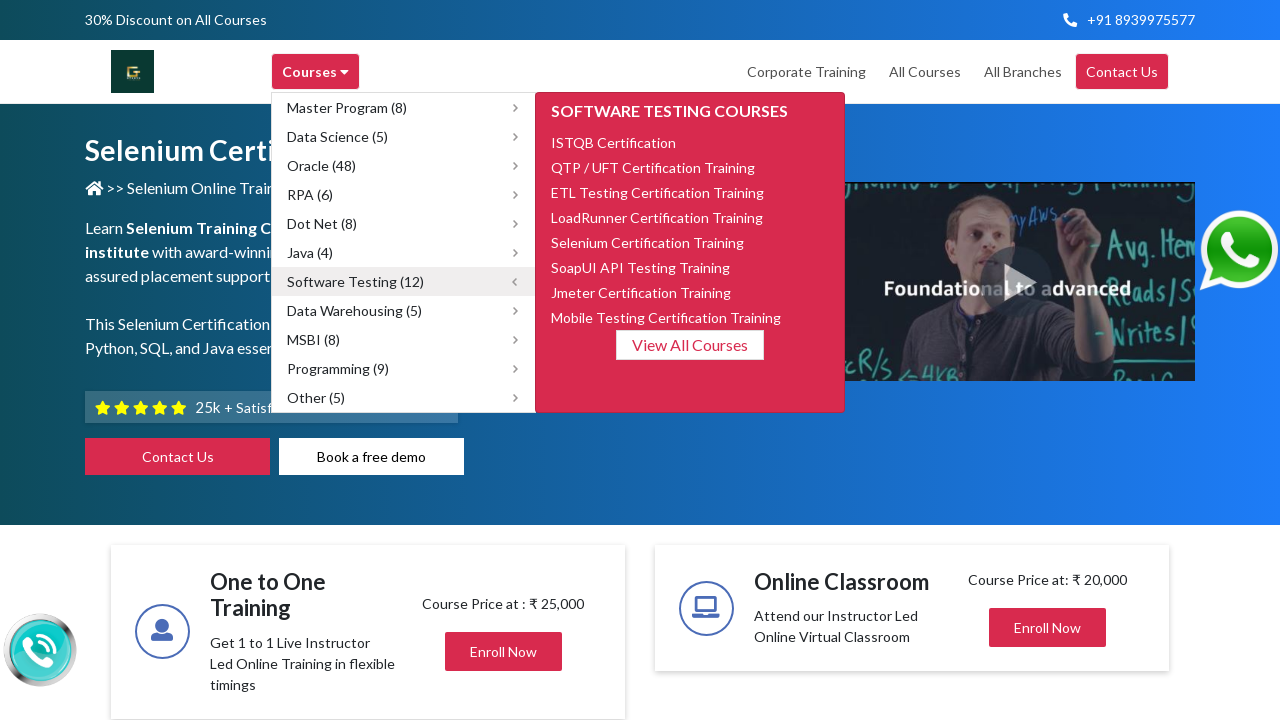

Double-clicked on Selenium Certification Training at (648, 242) on xpath=//span[text()='Selenium Certification Training']
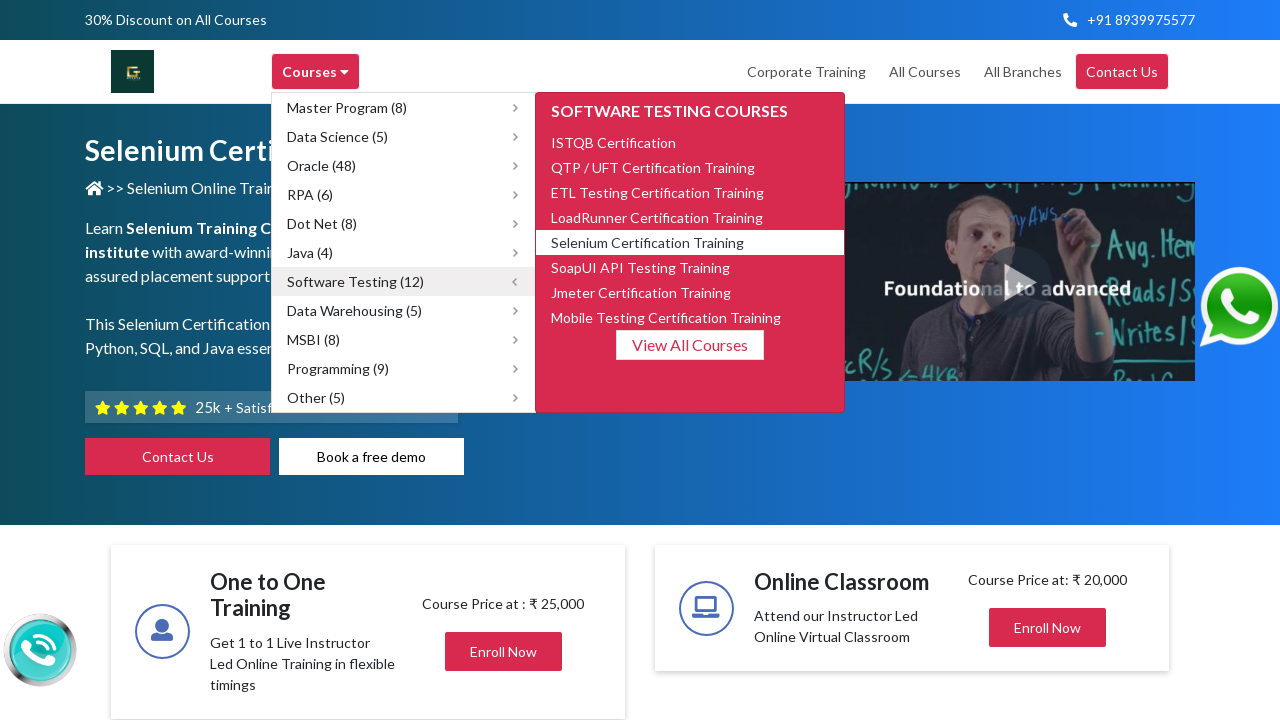

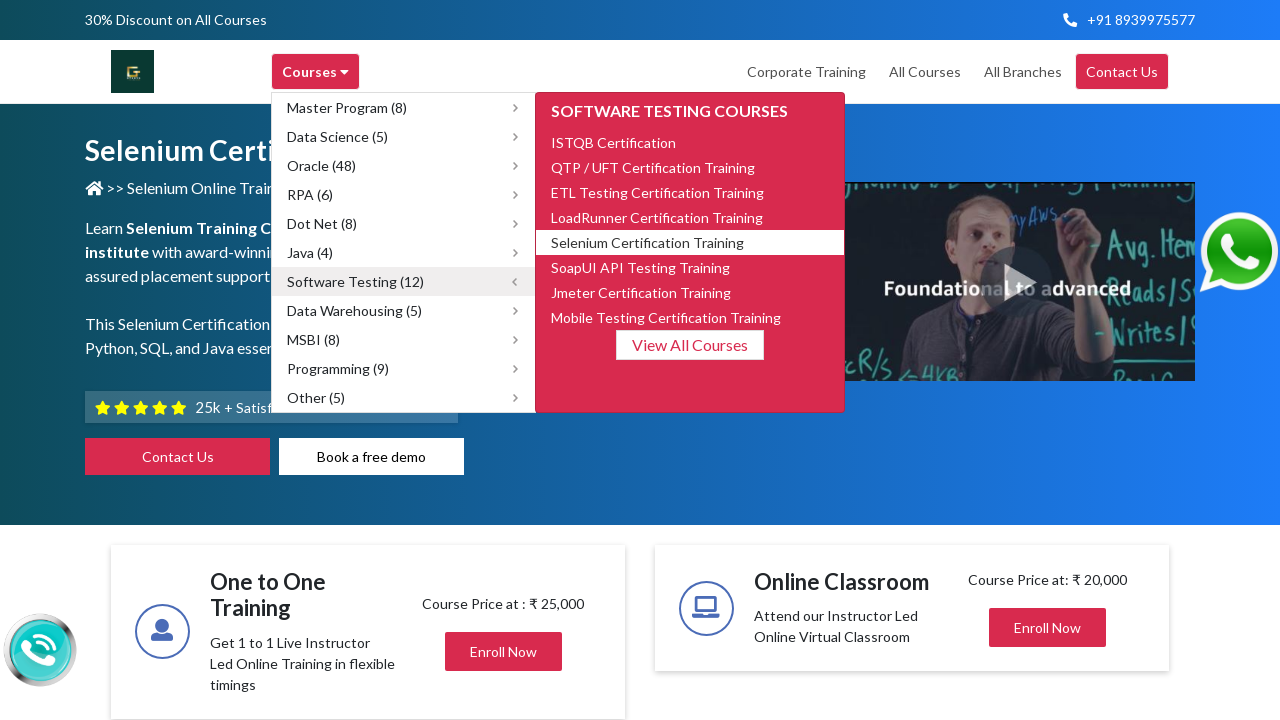